Tests the square root calculator by entering a number, submitting, and handling the alert popup with the result

Starting URL: https://acctabootcamp.github.io/site/tasks/enter_a_number

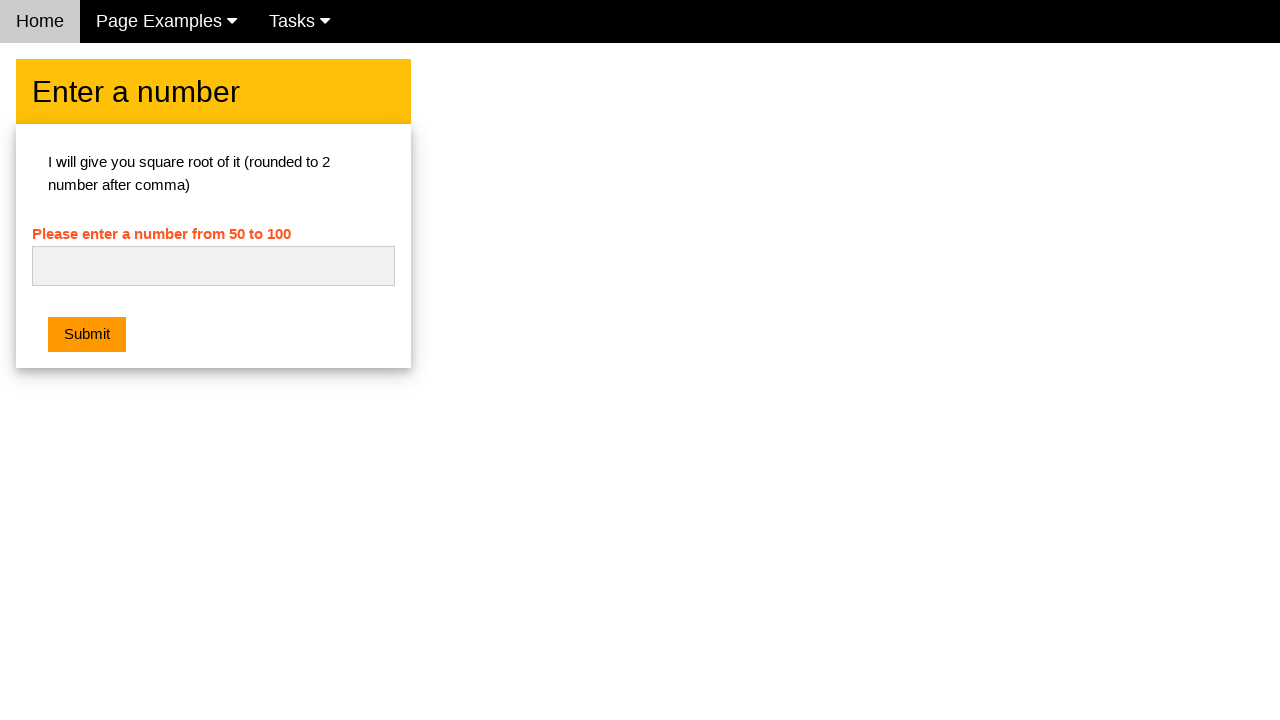

Cleared the number input field on #numb
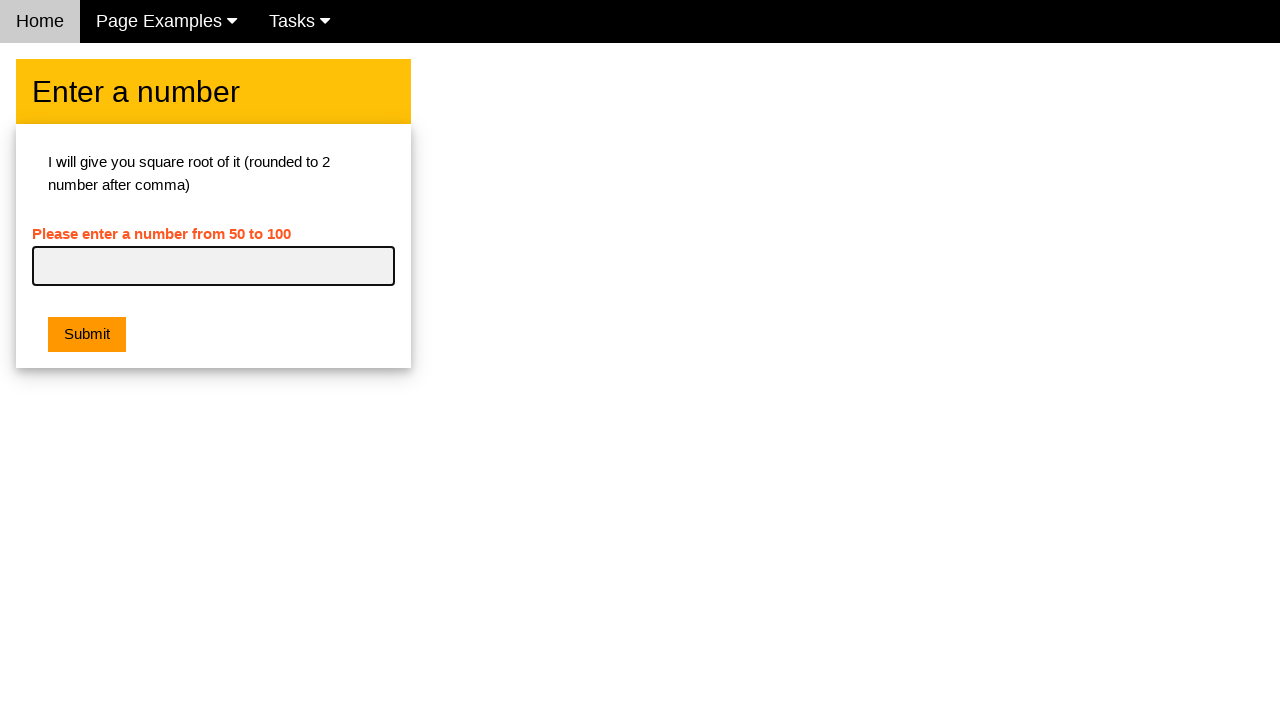

Entered the number 16 into the input field on #numb
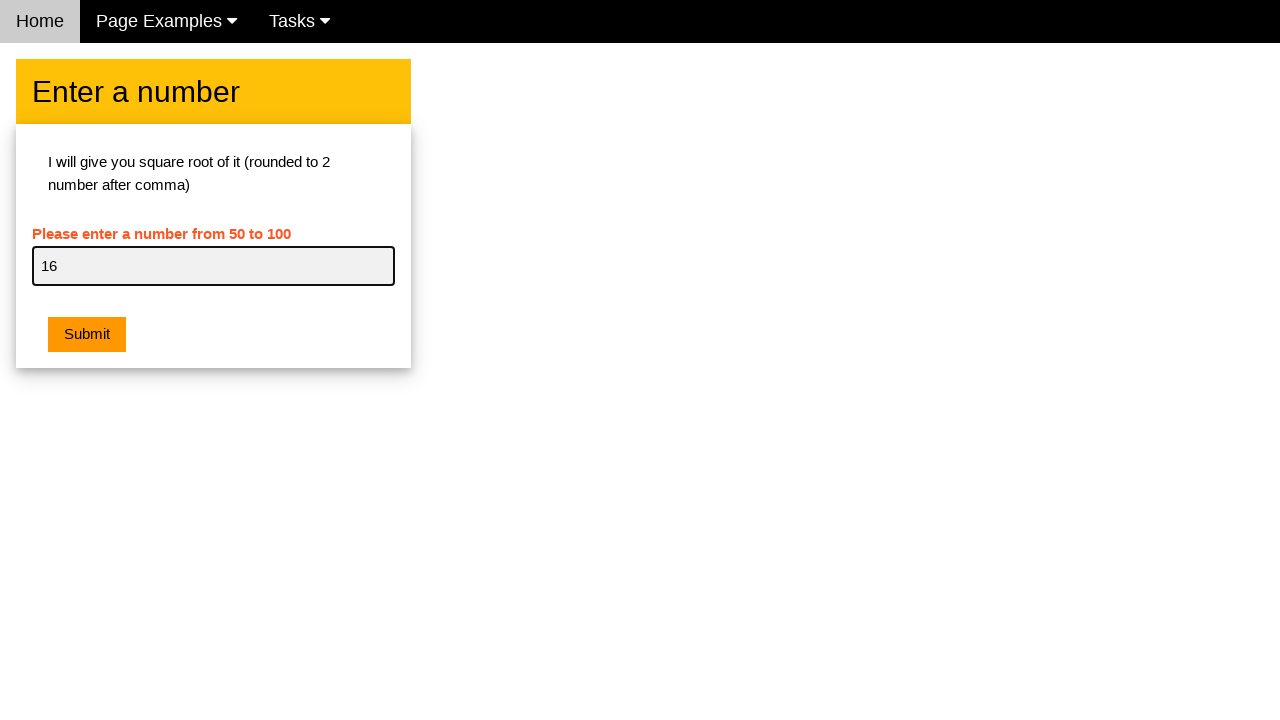

Clicked the orange submit button at (87, 335) on .w3-orange
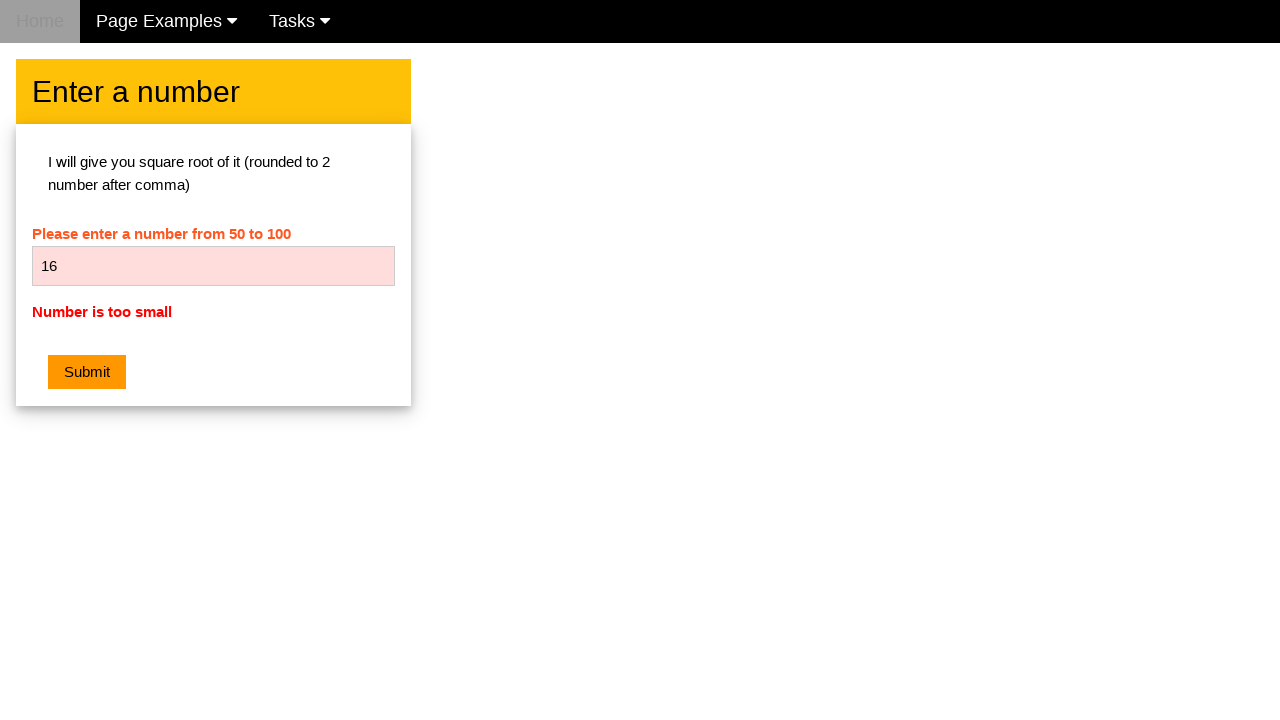

Set up dialog handler to accept the alert popup with the square root result
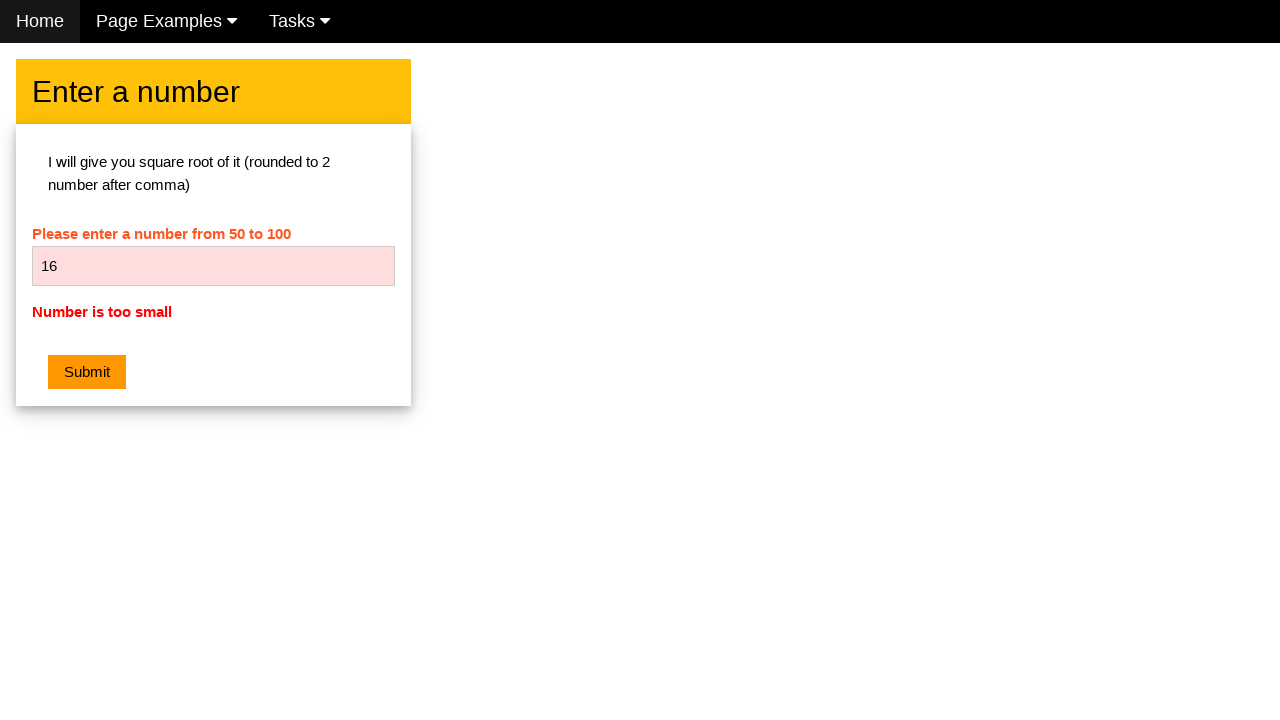

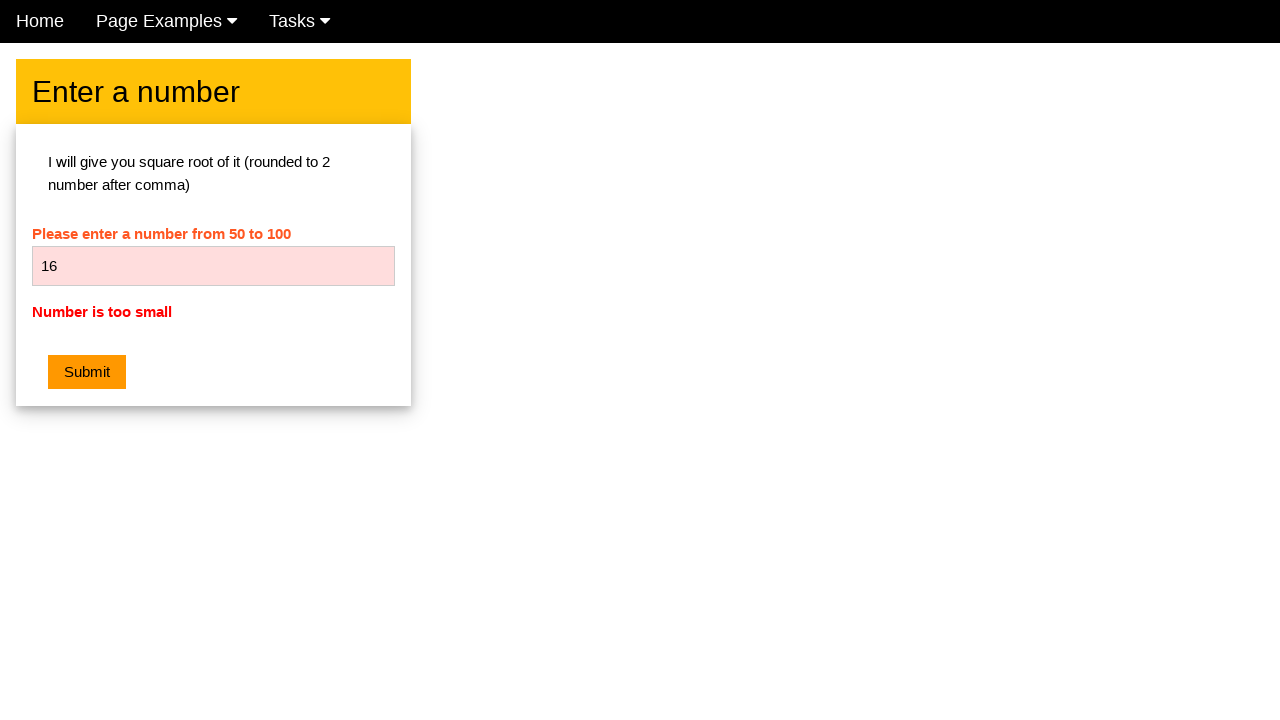